Navigates to a McGill University page and clicks on all links found on the page to verify they are accessible

Starting URL: https://www.mcgill.ca/study/2024-2025/university_regulations_and_resources/undergraduate/gi_online_distance_programs

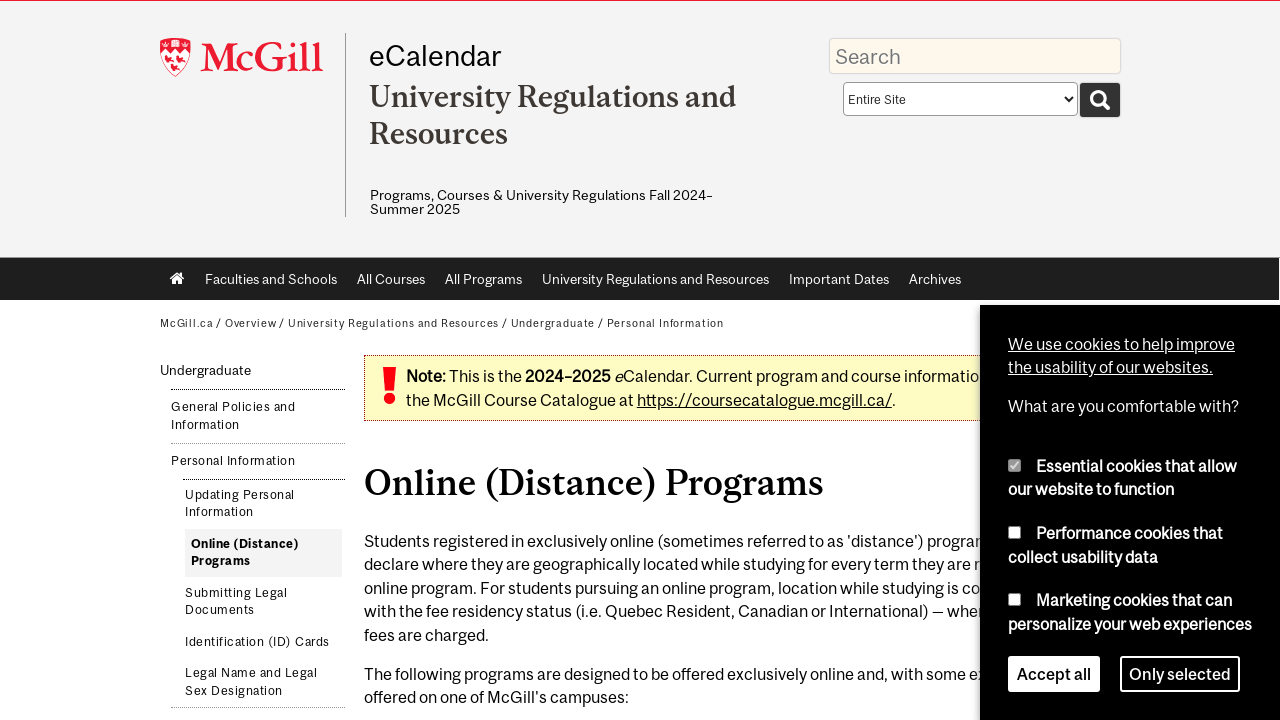

Navigated to McGill University GI Online Distance Programs page
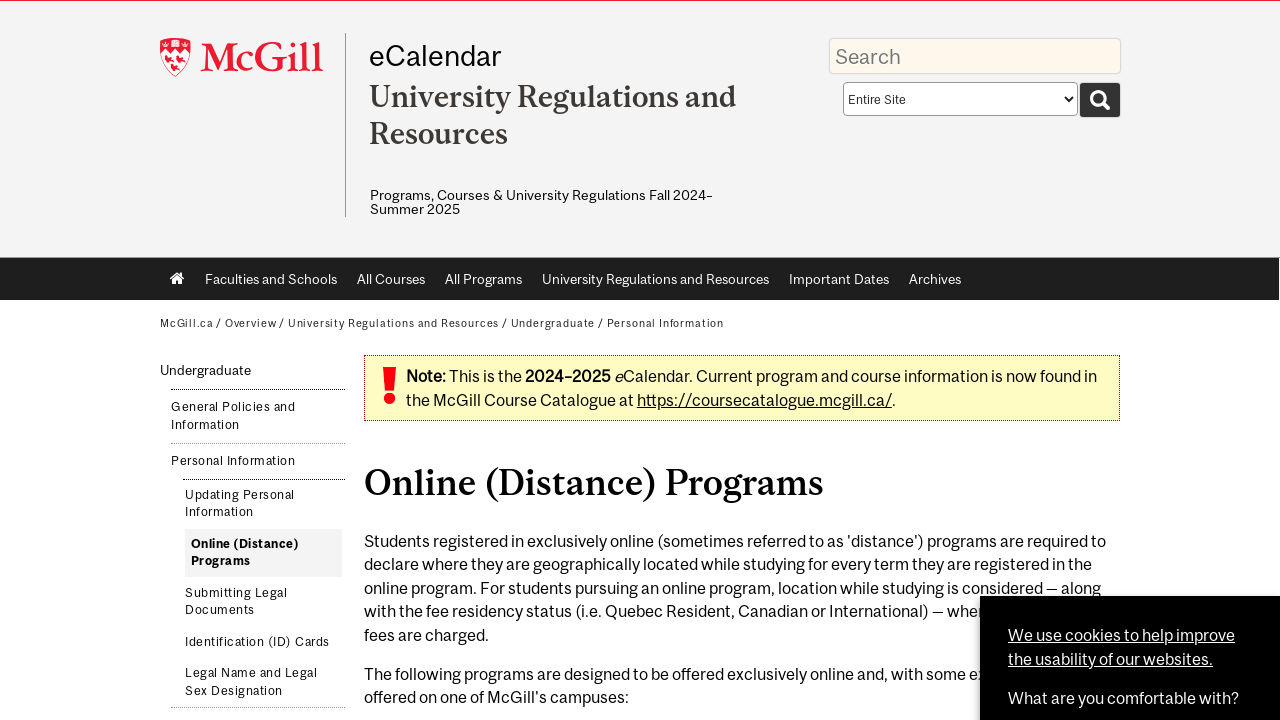

Located all links on the page
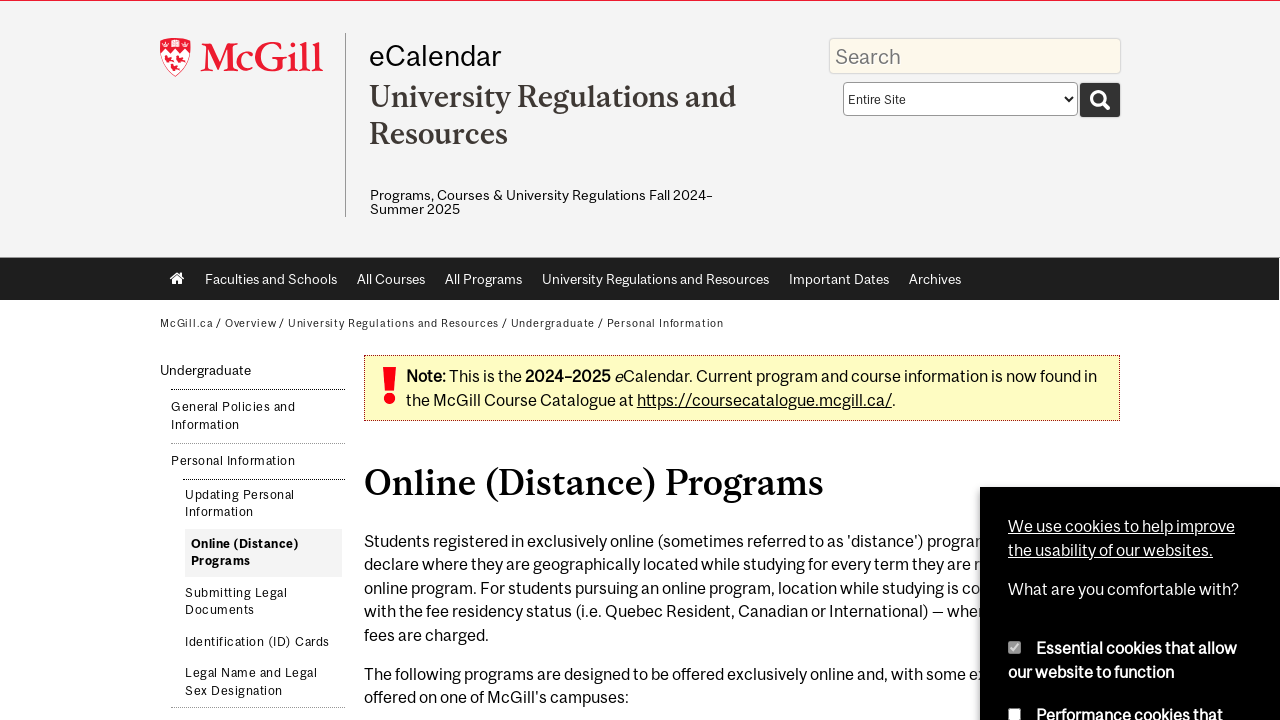

Extracted 106 href attributes from links
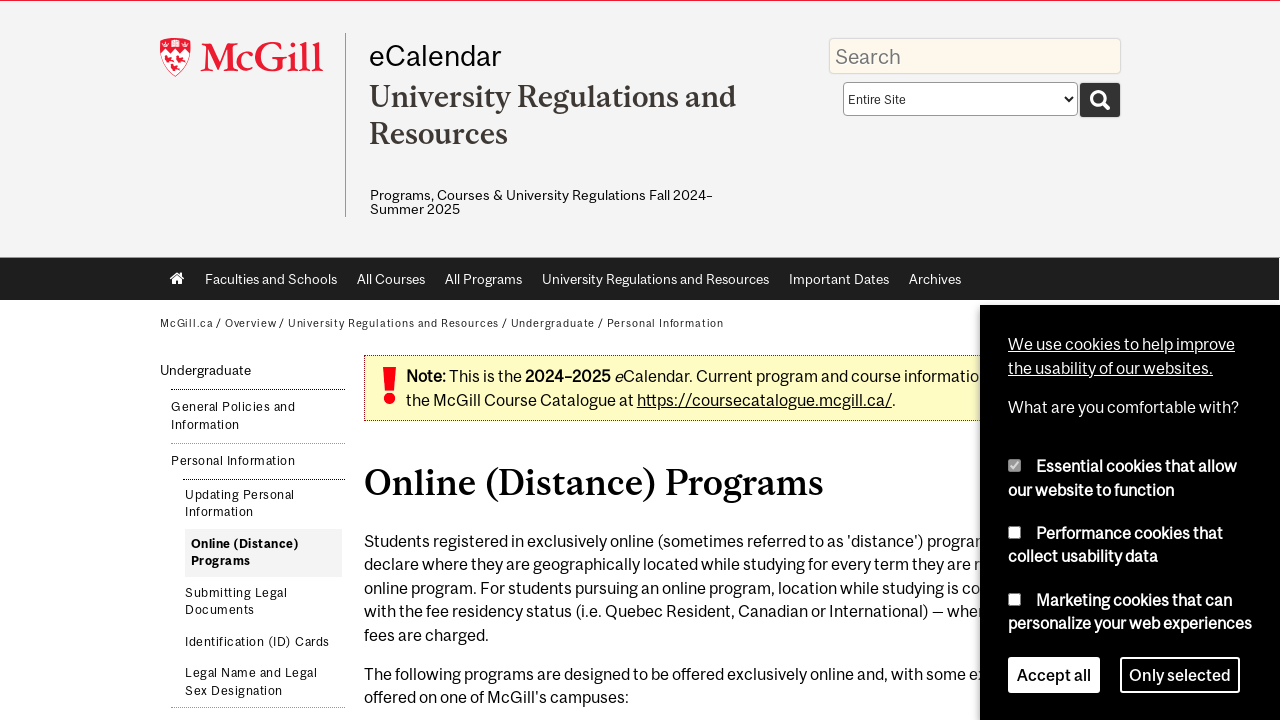

Navigated to link: https://www.mcgill.ca
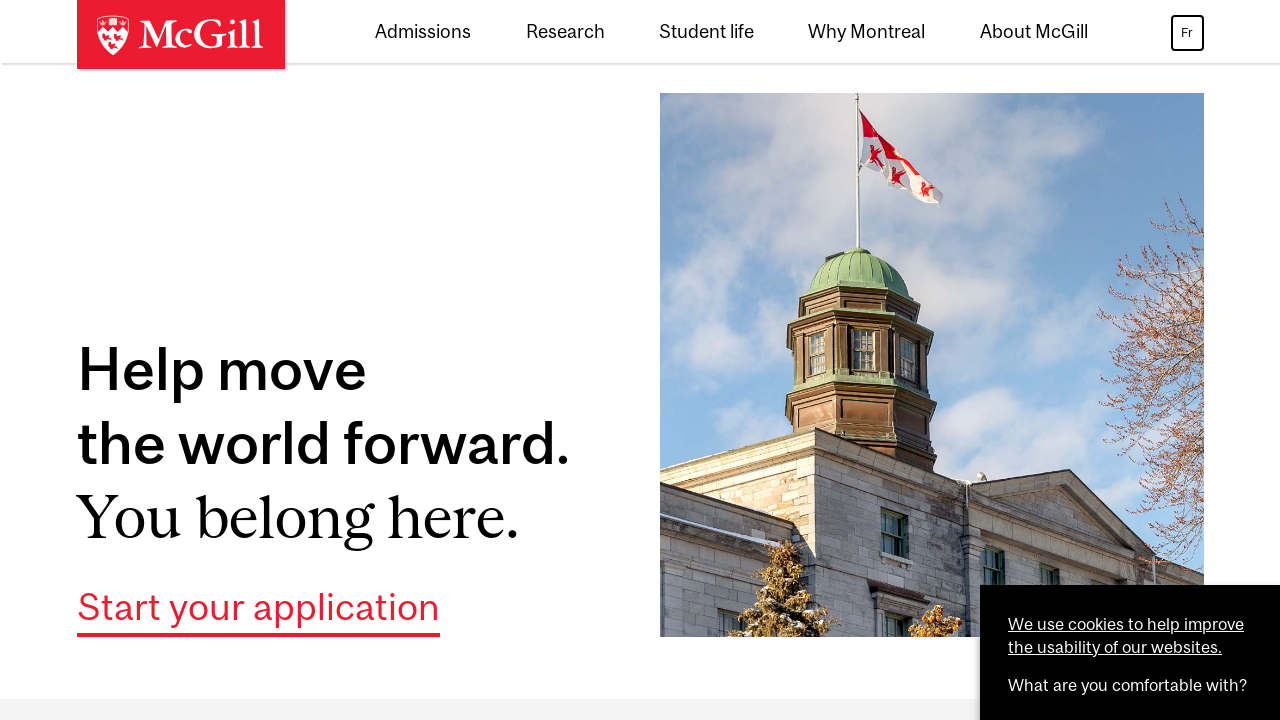

Checked page title: McGill University
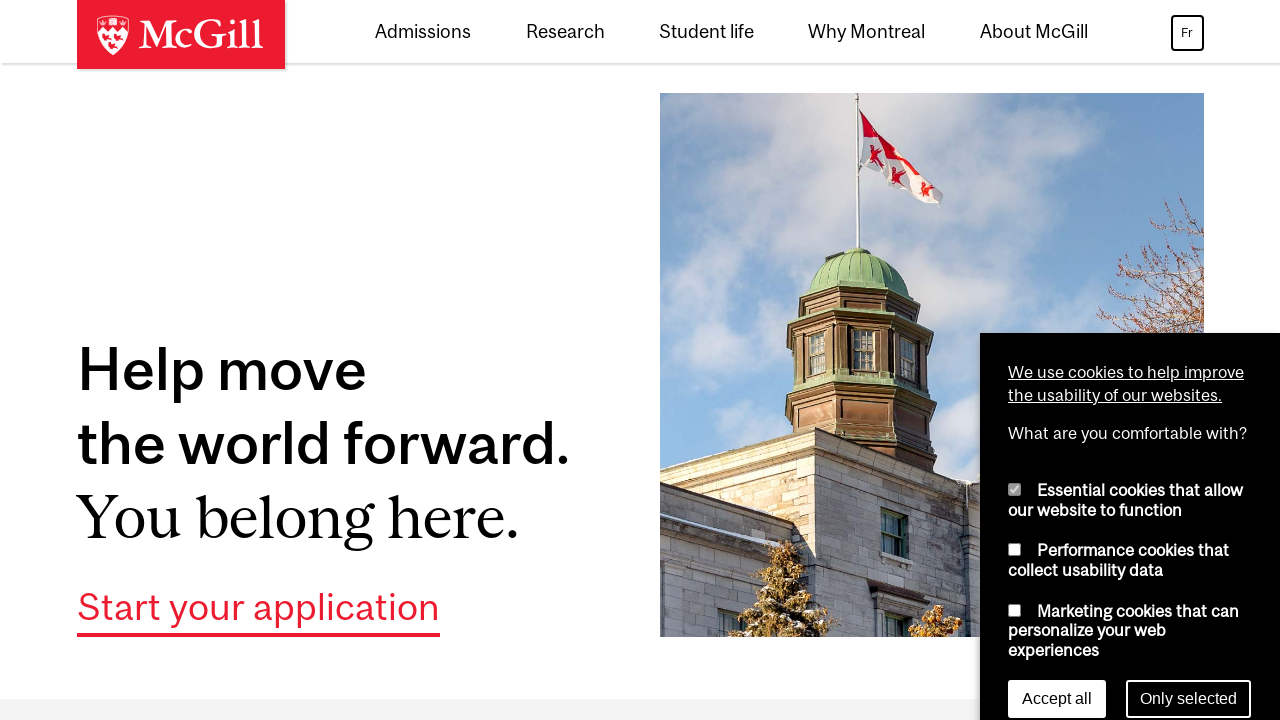

Navigated back to original McGill page
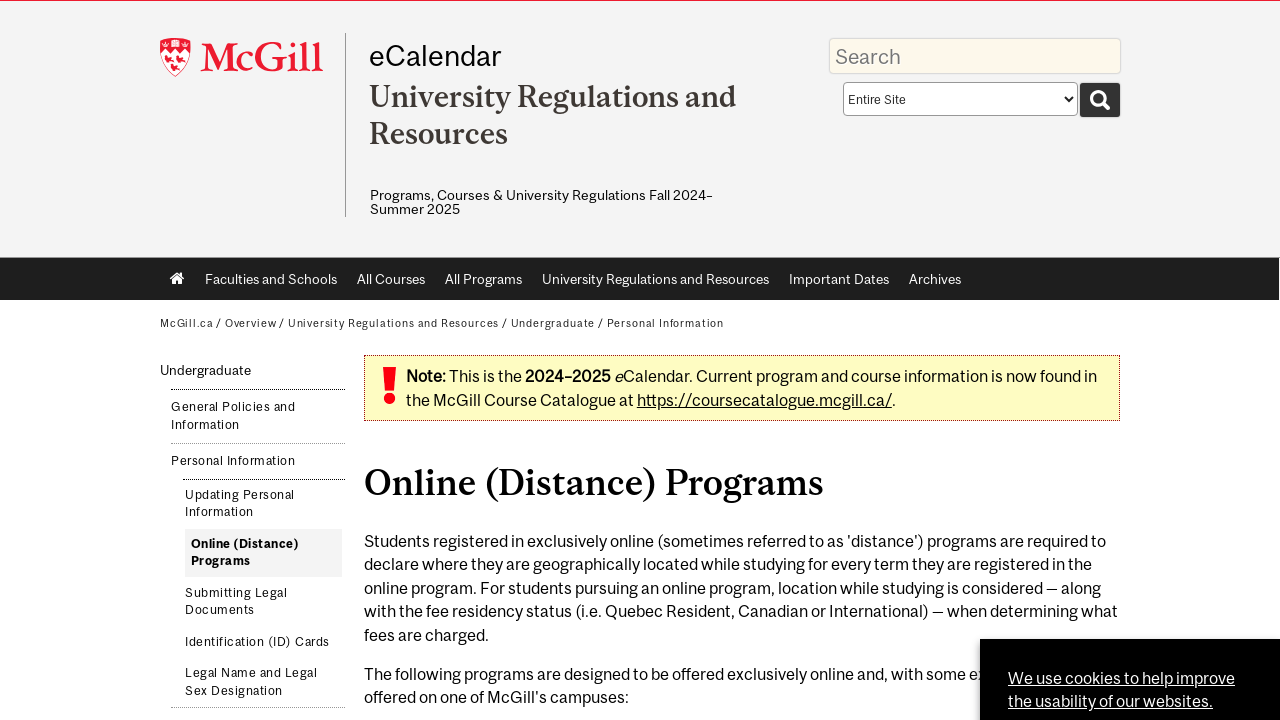

Failed to load link, skipping: /study/2024-2025/
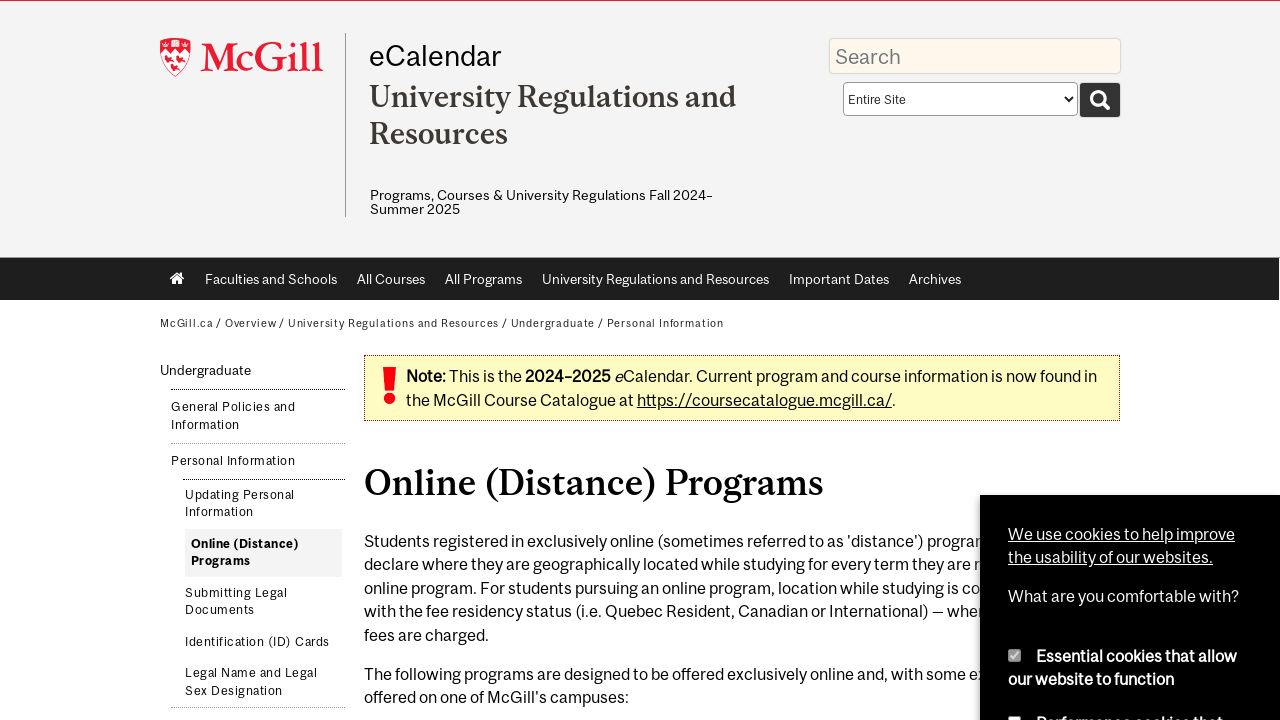

Failed to load link, skipping: /study/2024-2025/university_regulations_and_resources
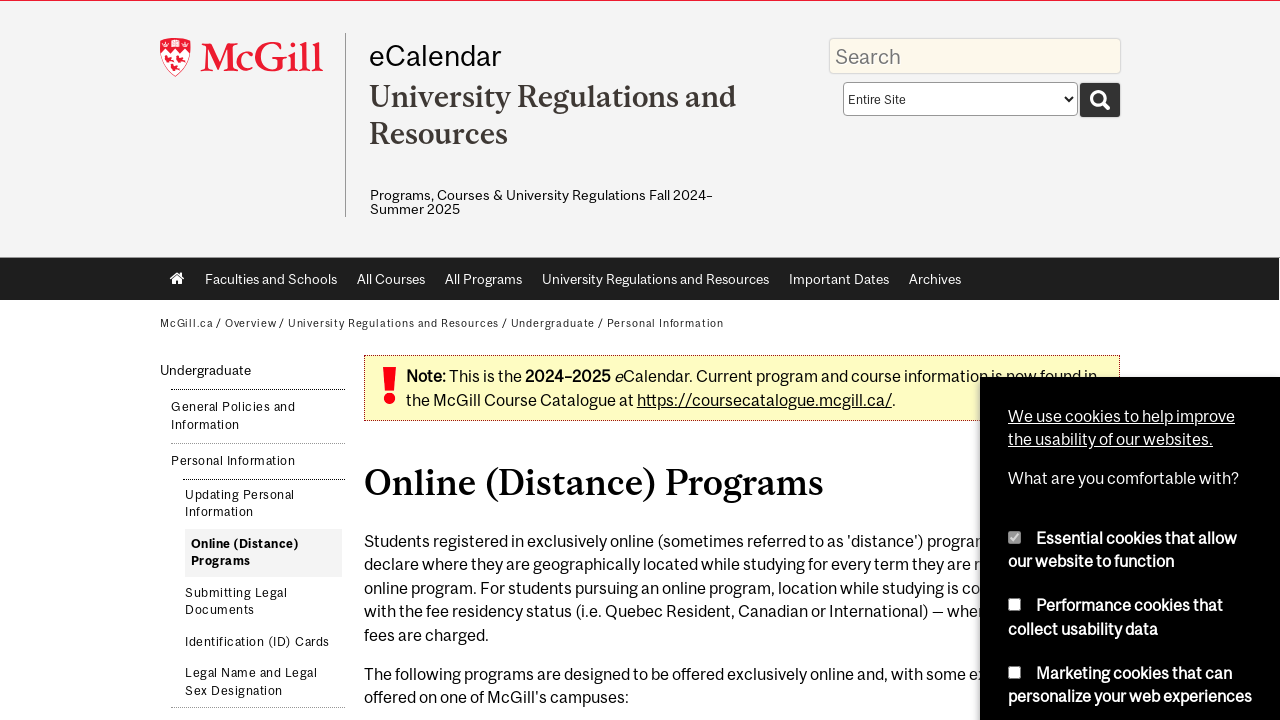

Failed to load link, skipping: /study/2024-2025/
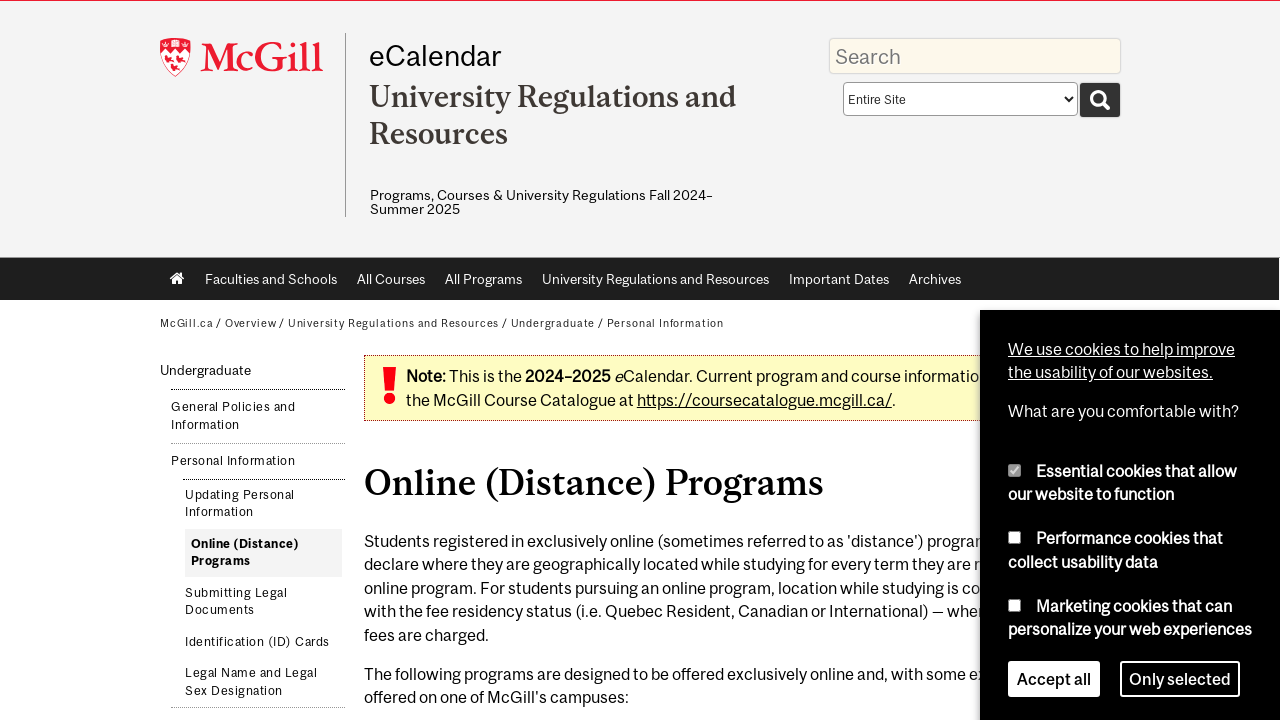

Failed to load link, skipping: /study/2024-2025/faculties-and-schools
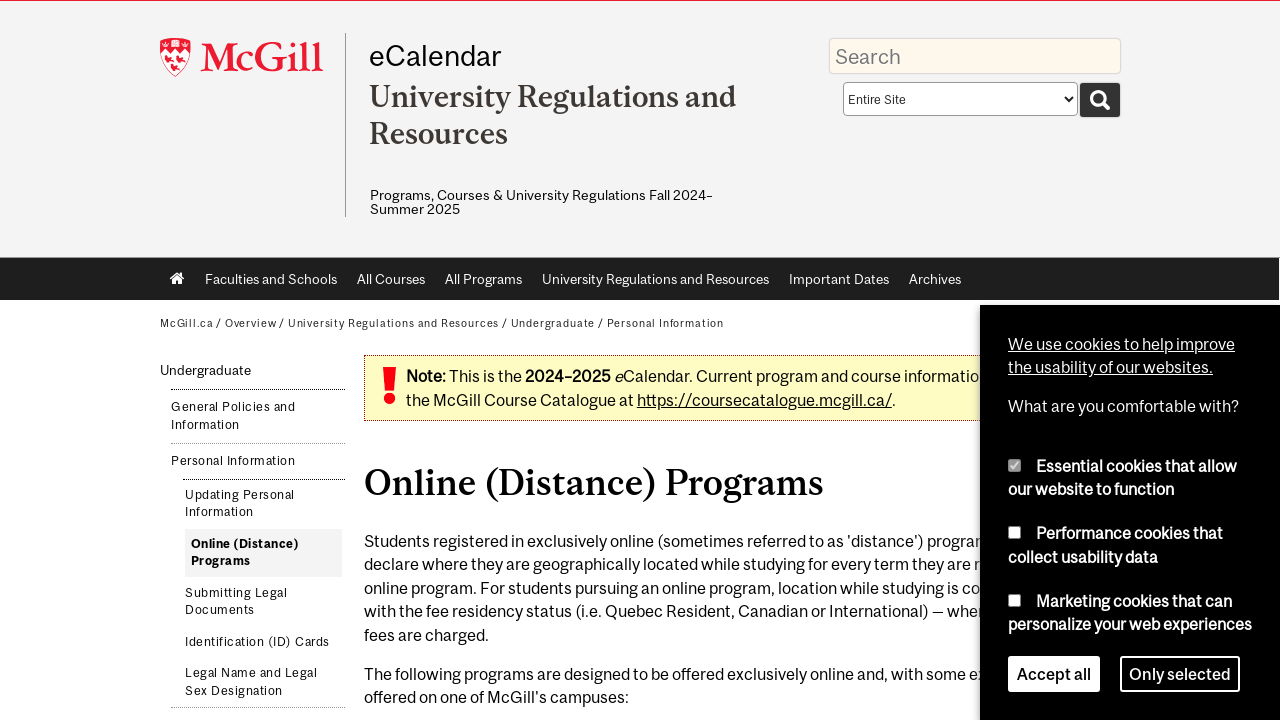

Failed to load link, skipping: /study/2024-2025/faculties/macdonald
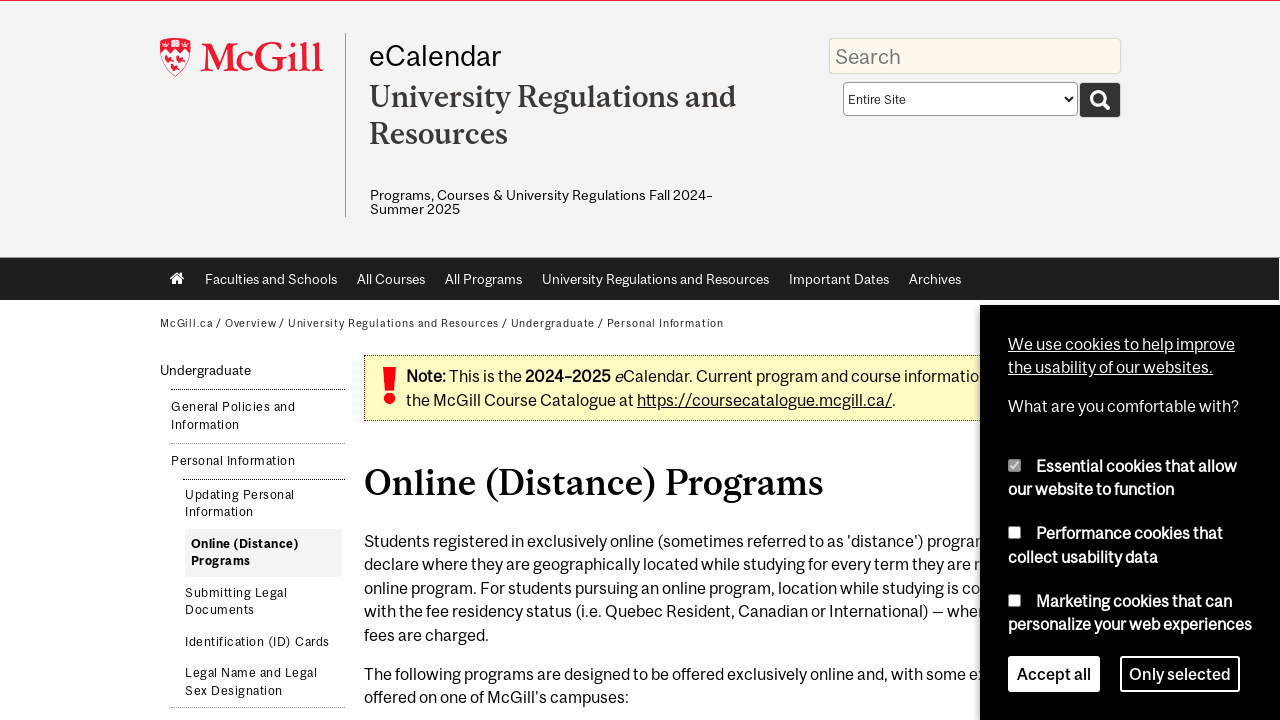

Failed to load link, skipping: /study/2024-2025/faculties/arts
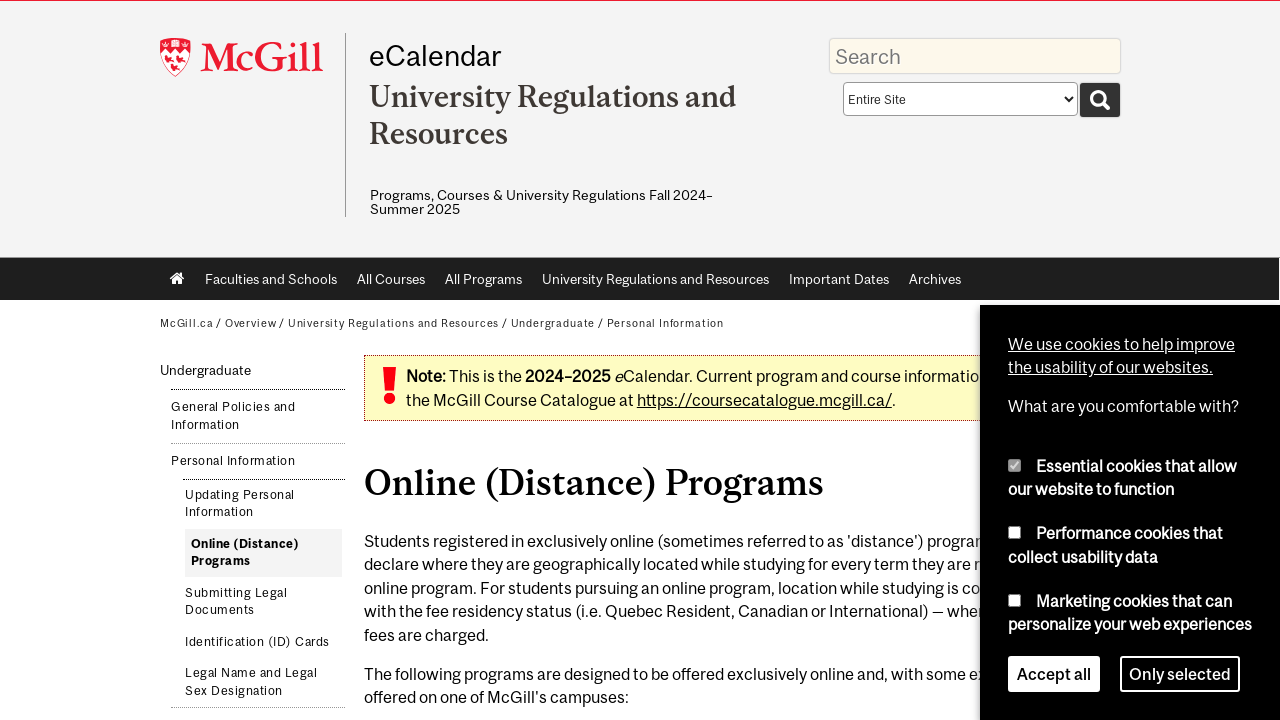

Failed to load link, skipping: /study/2024-2025/faculties/basc
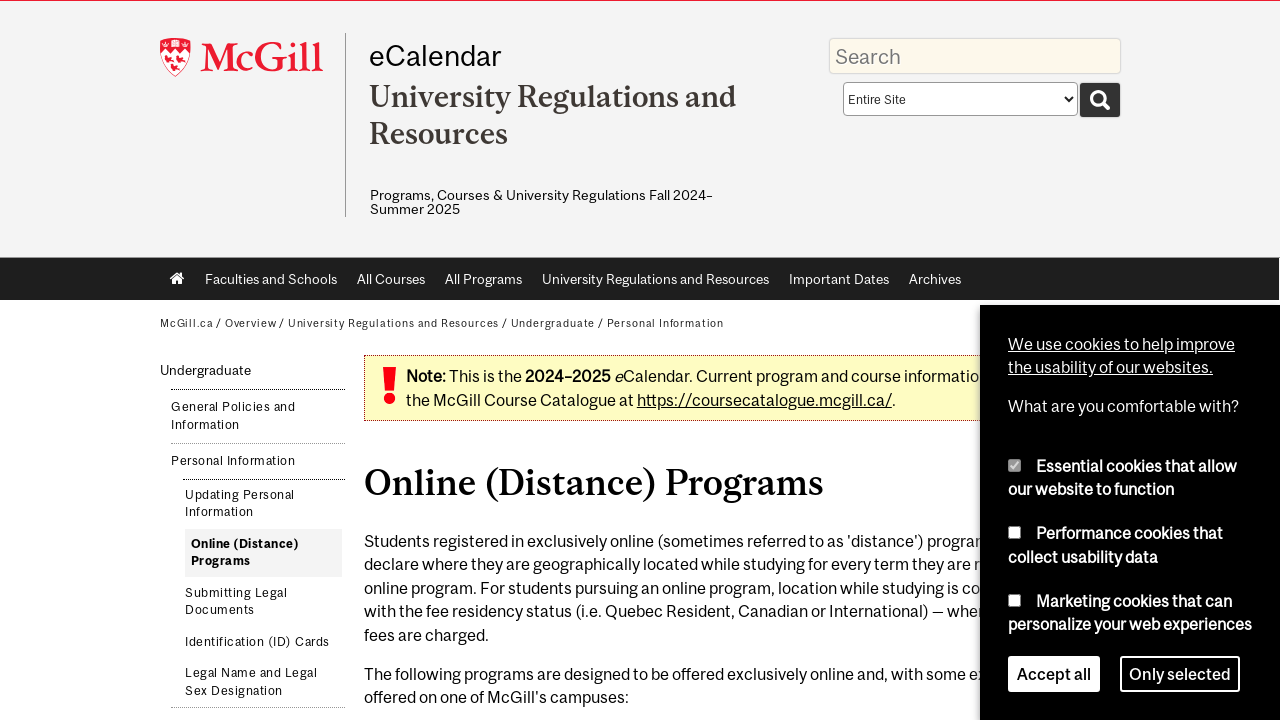

Failed to load link, skipping: /study/2024-2025/faculties/continuing
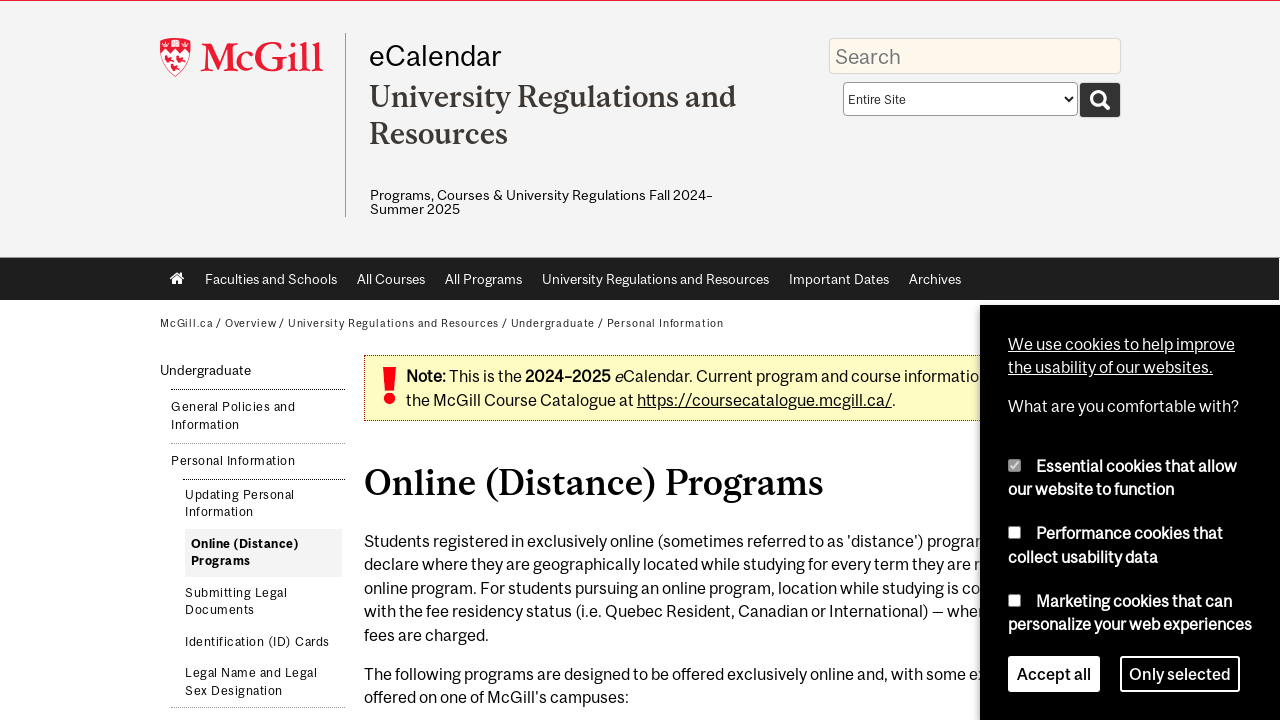

Failed to load link, skipping: /study/2024-2025/faculties/dentistry
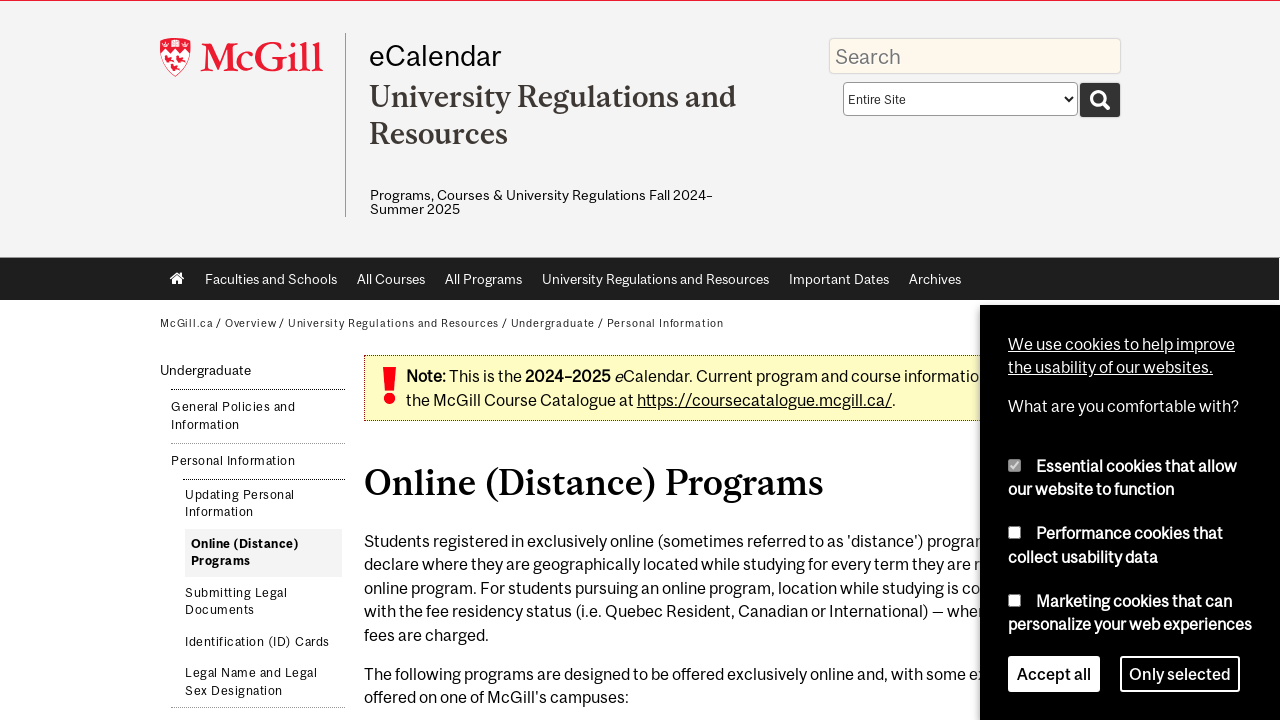

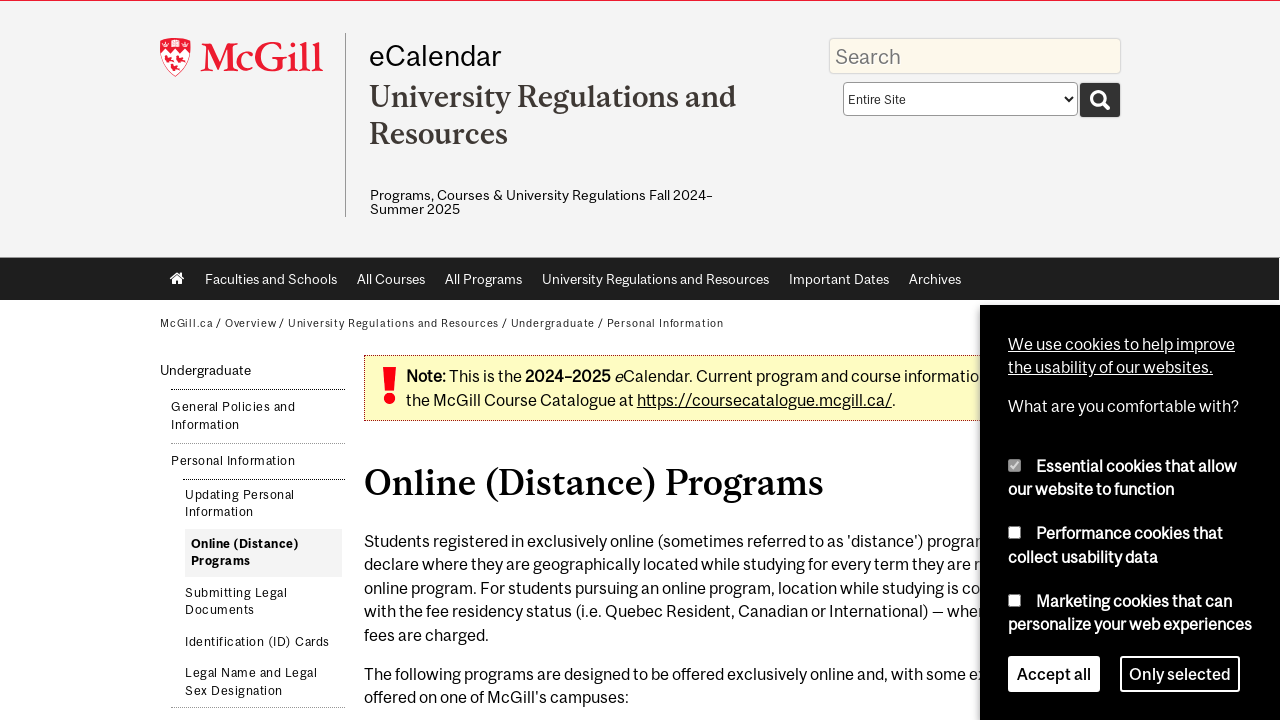